Tests handling of a prompt alert by reading the alert text, entering it back into the prompt, and accepting

Starting URL: https://demo.automationtesting.in/Alerts.html

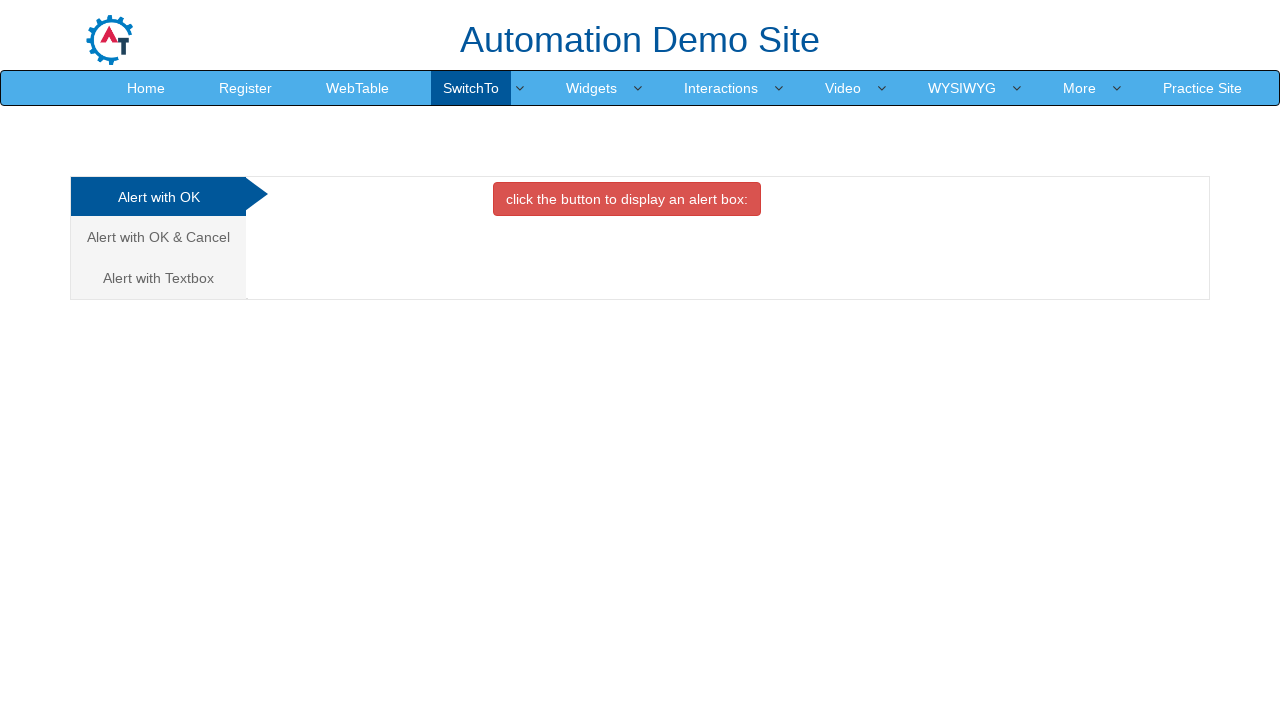

Clicked on the Alert with Textbox tab at (158, 278) on xpath=//a[text()='Alert with Textbox ']
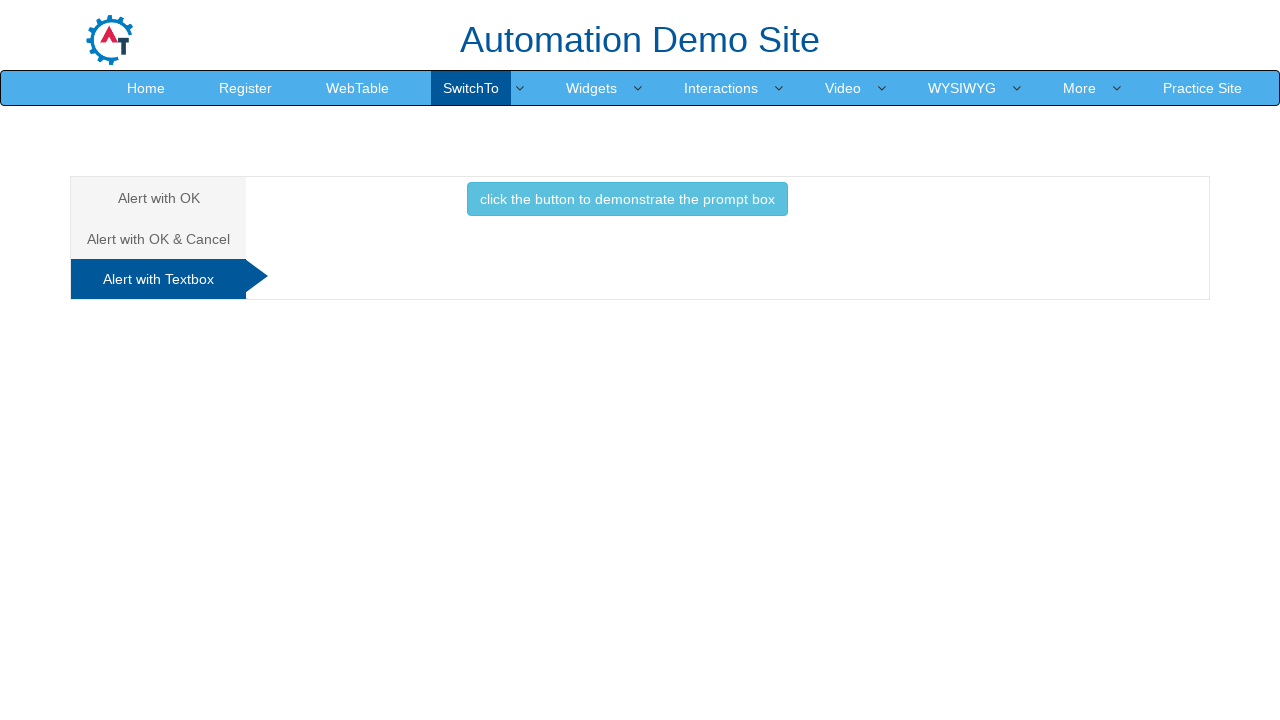

Set up dialog handler to accept prompt with its own message text
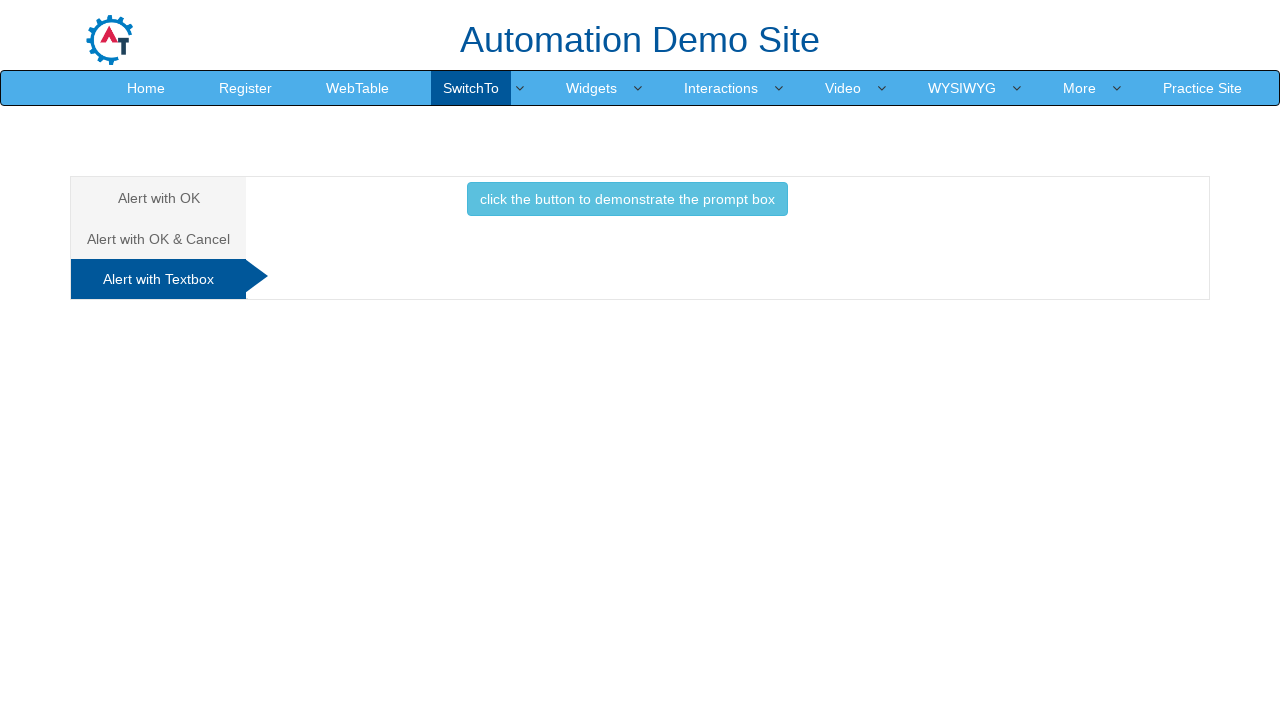

Clicked the button to trigger the prompt alert at (627, 199) on .btn.btn-info
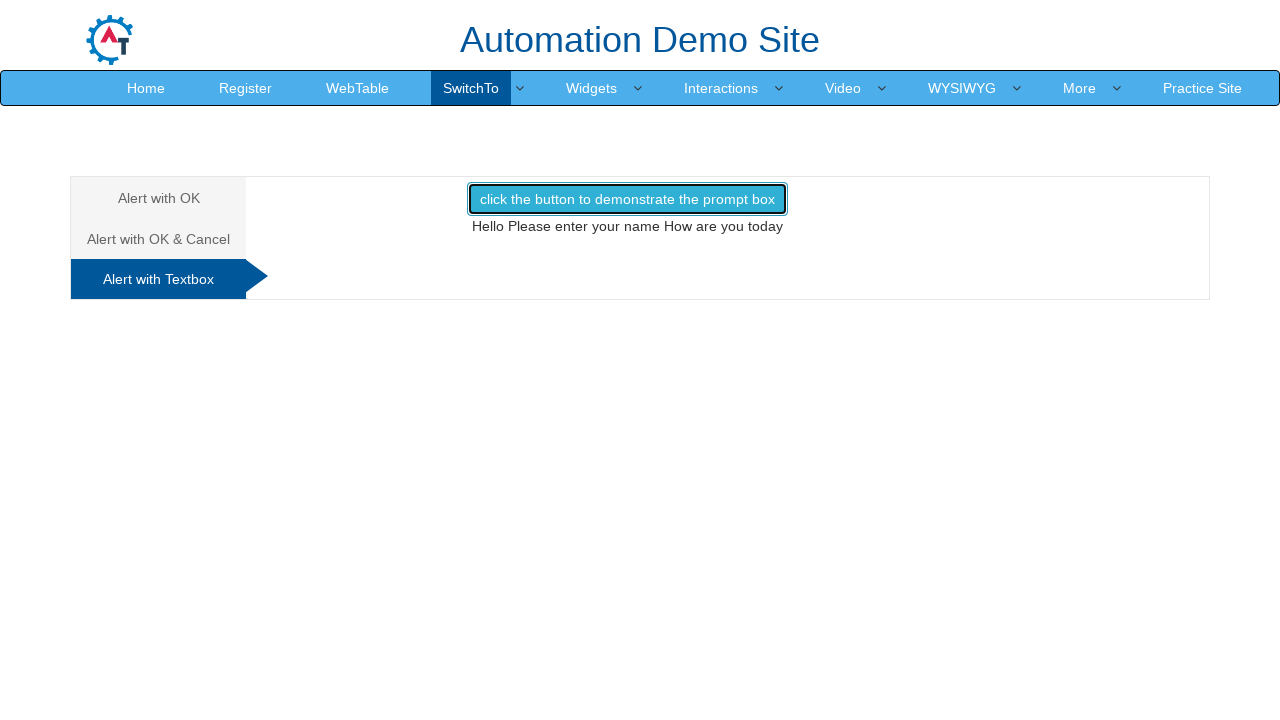

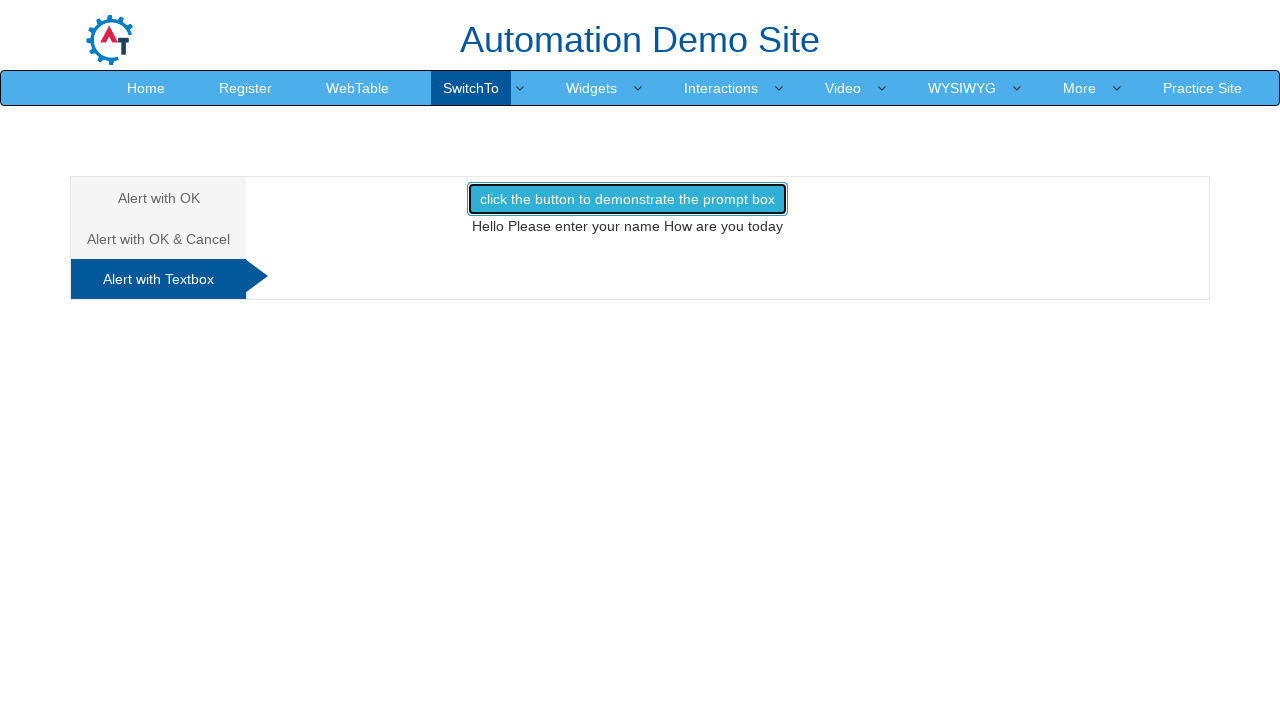